Tests iframe handling and drag-and-drop functionality by switching to an iframe, performing a drag-and-drop action, then switching back to the main content and clicking a link

Starting URL: https://jqueryui.com/droppable/

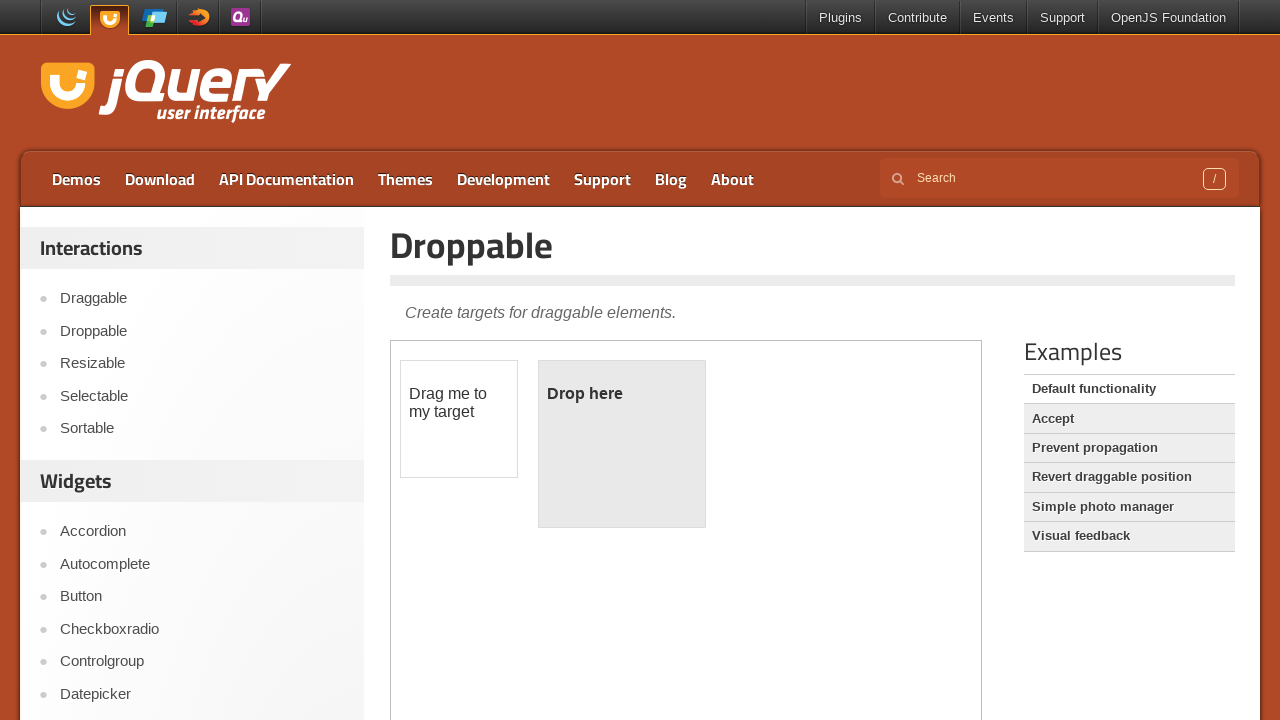

Located the demo iframe for drag and drop functionality
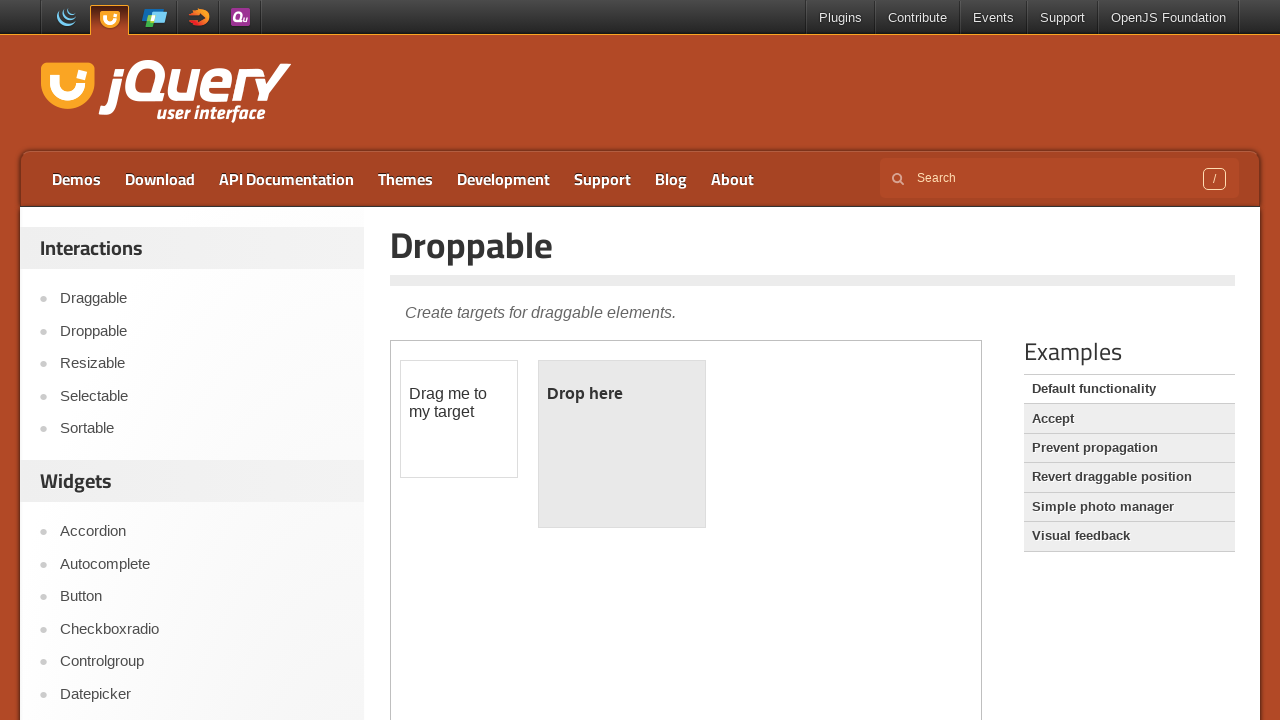

Located the draggable element within the iframe
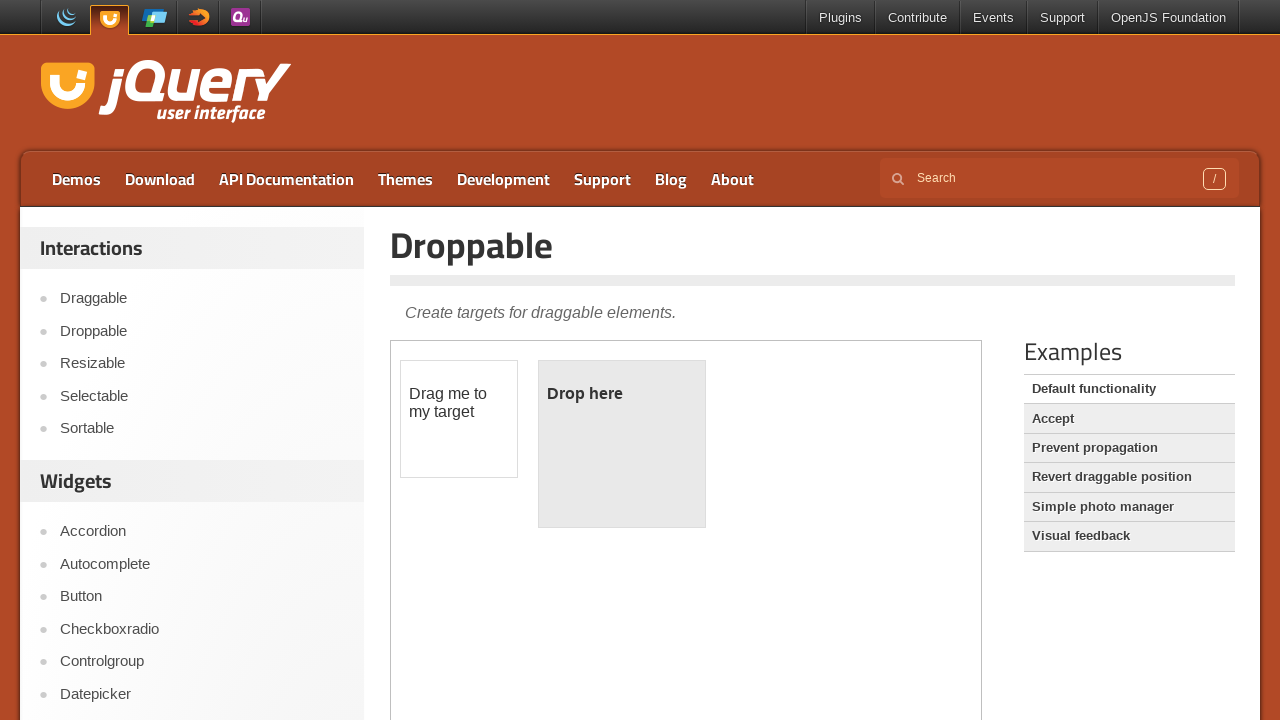

Located the droppable target element within the iframe
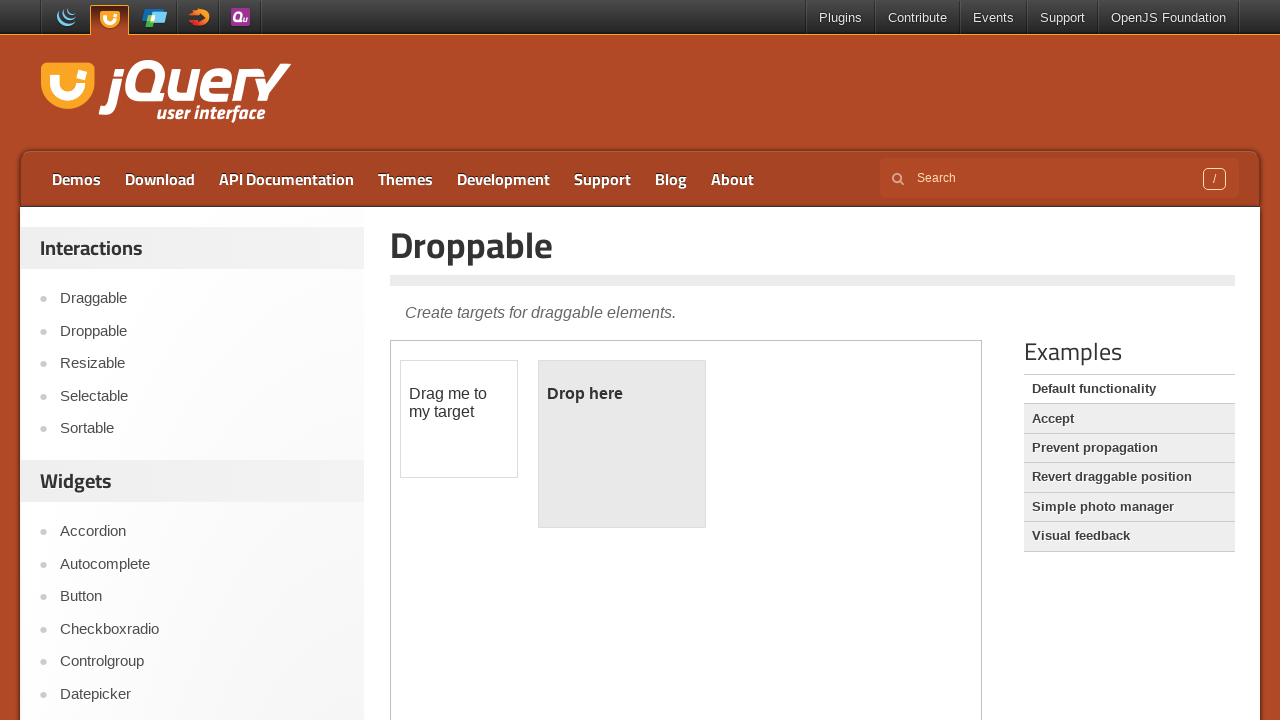

Performed drag and drop action from draggable to droppable element at (622, 444)
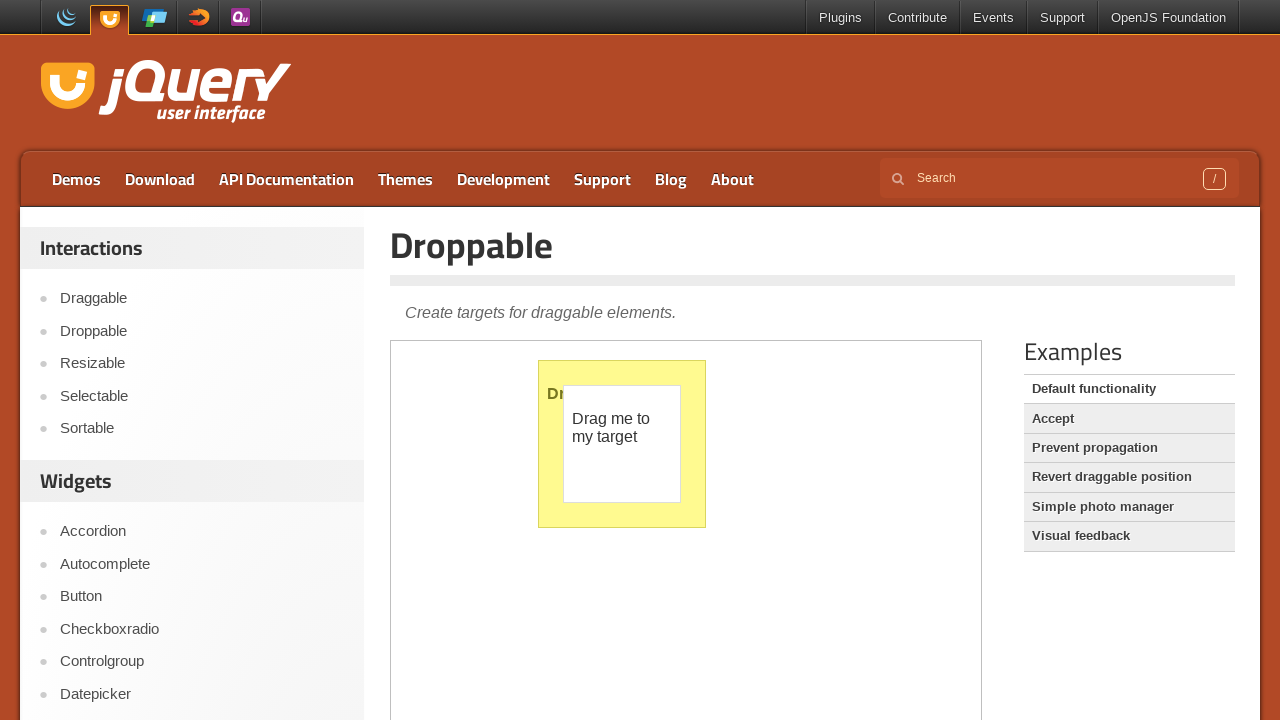

Clicked on Accordion link in the main page navigation at (202, 532) on text=Accordion
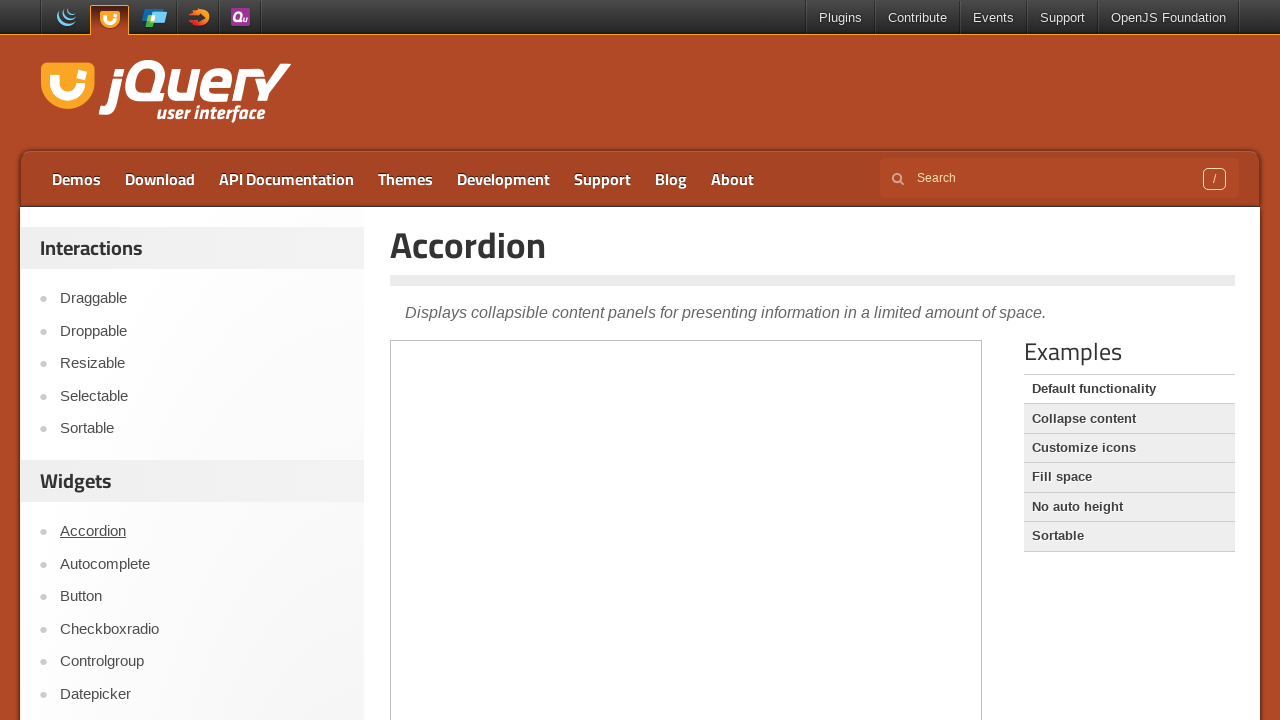

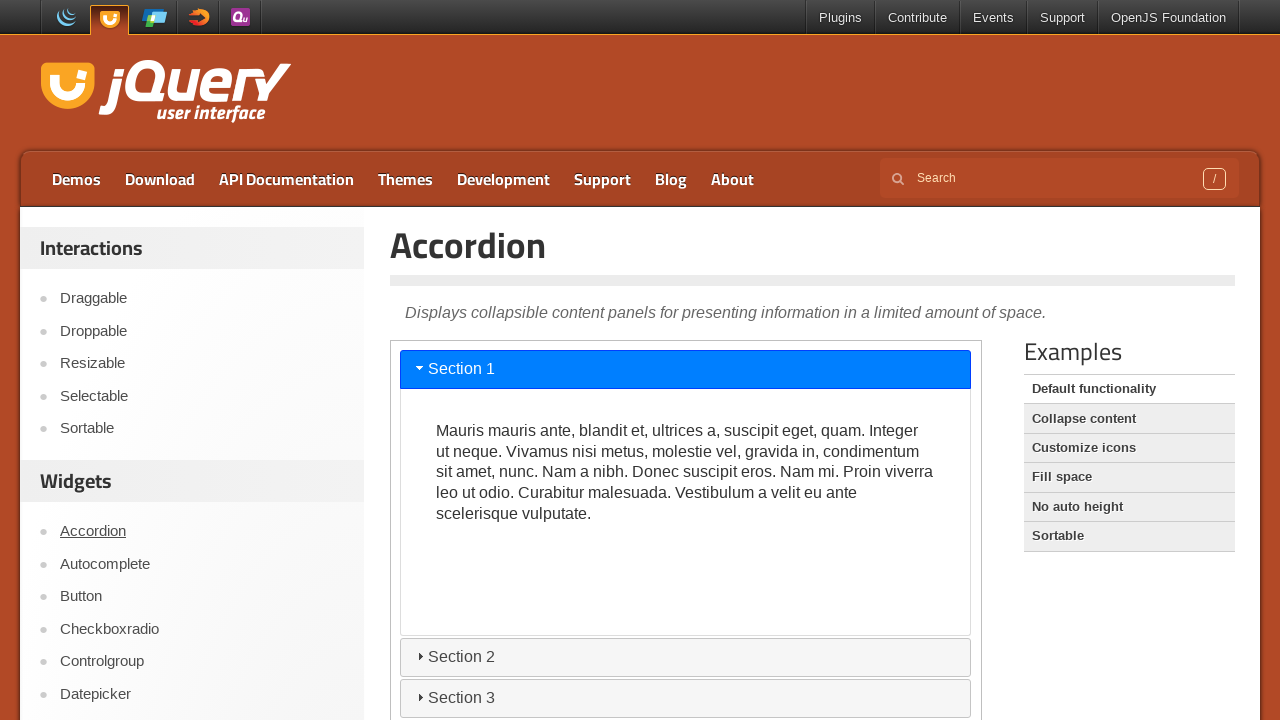